Tests static dropdown functionality by selecting options from a currency dropdown using both index and visible text selection methods

Starting URL: https://rahulshettyacademy.com/dropdownsPractise/

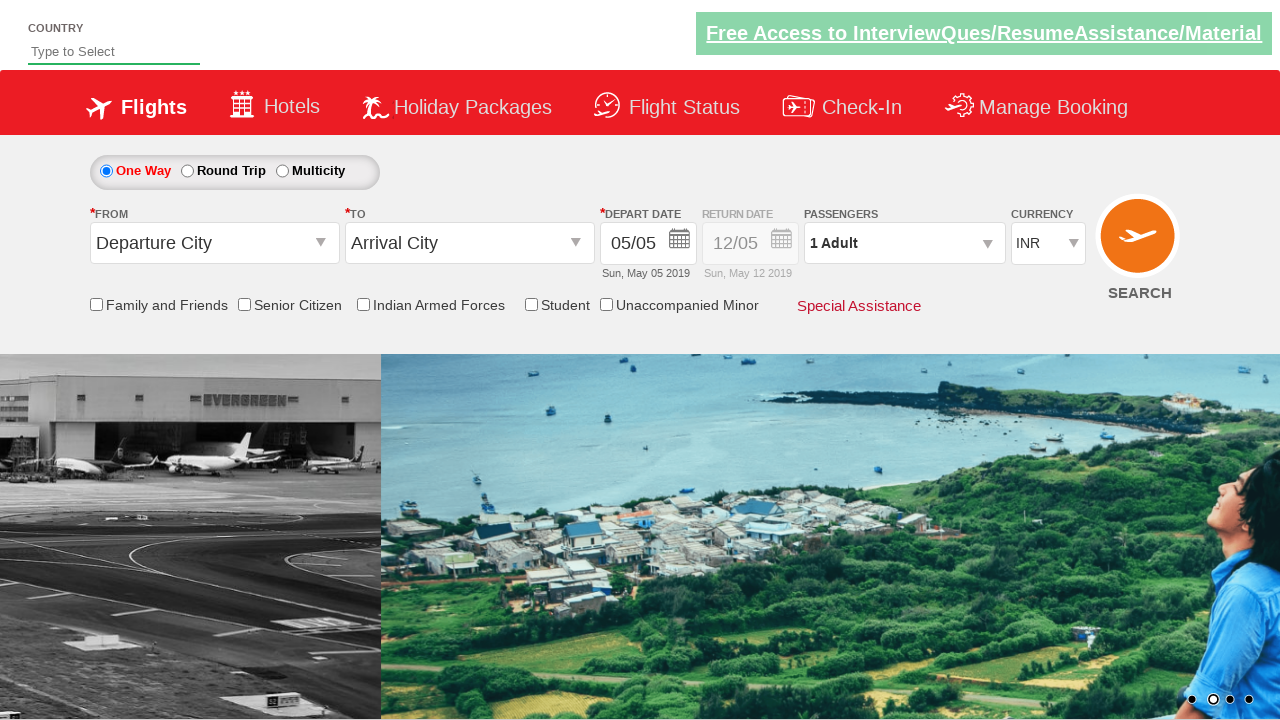

Selected currency dropdown option at index 3 on #ctl00_mainContent_DropDownListCurrency
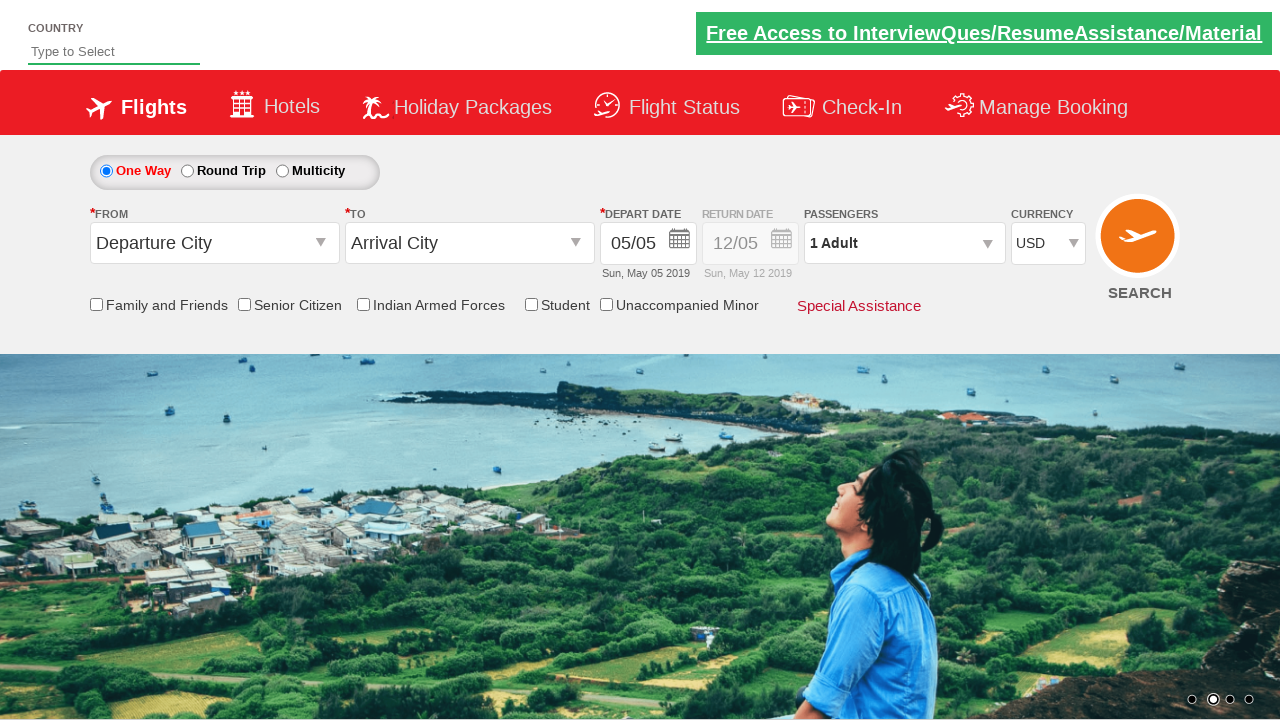

Selected 'AED' from currency dropdown by visible text on #ctl00_mainContent_DropDownListCurrency
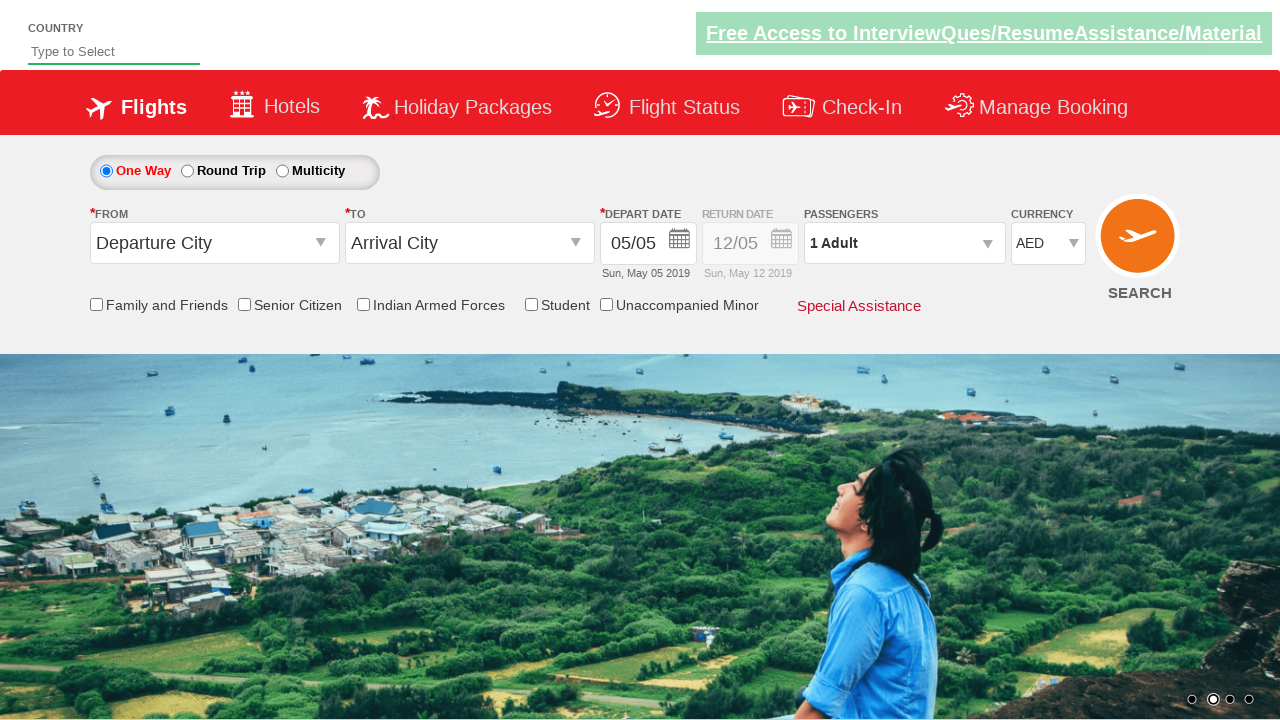

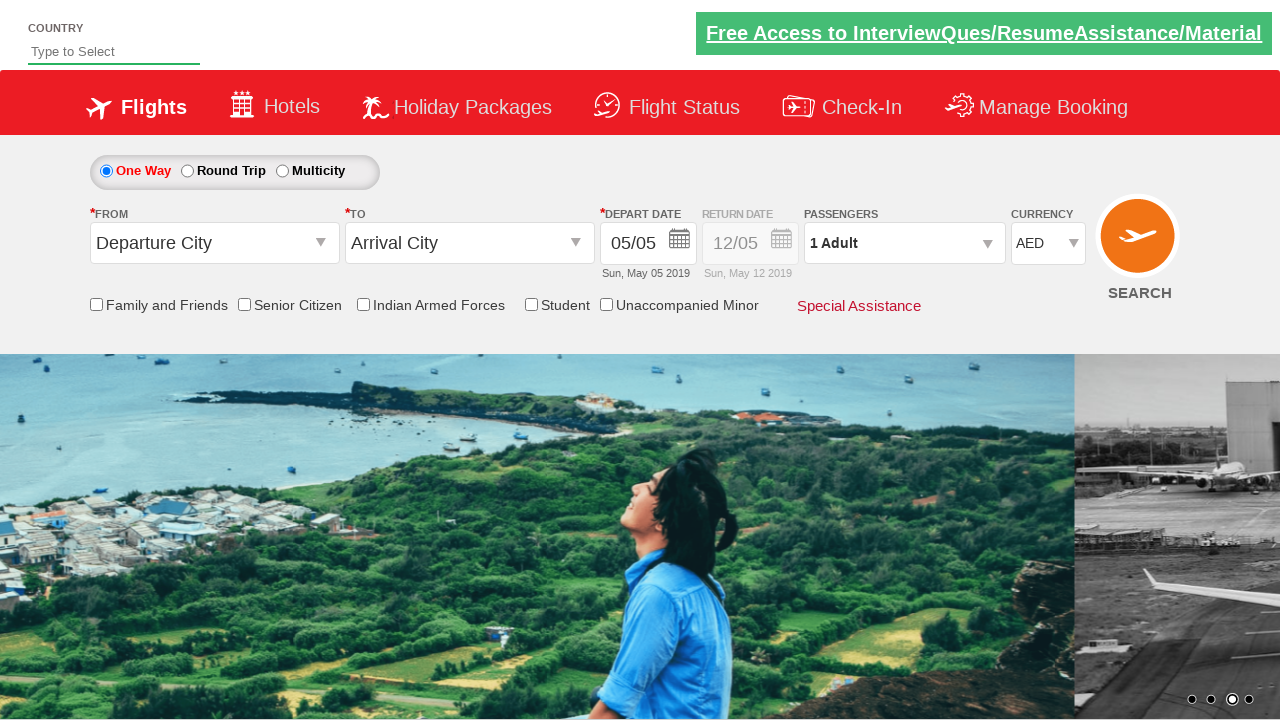